Tests the UCI Cyclocross Results page by selecting filter parameters including race type, category, and season from dropdown menus

Starting URL: https://dataride.uci.org/iframe/results/3

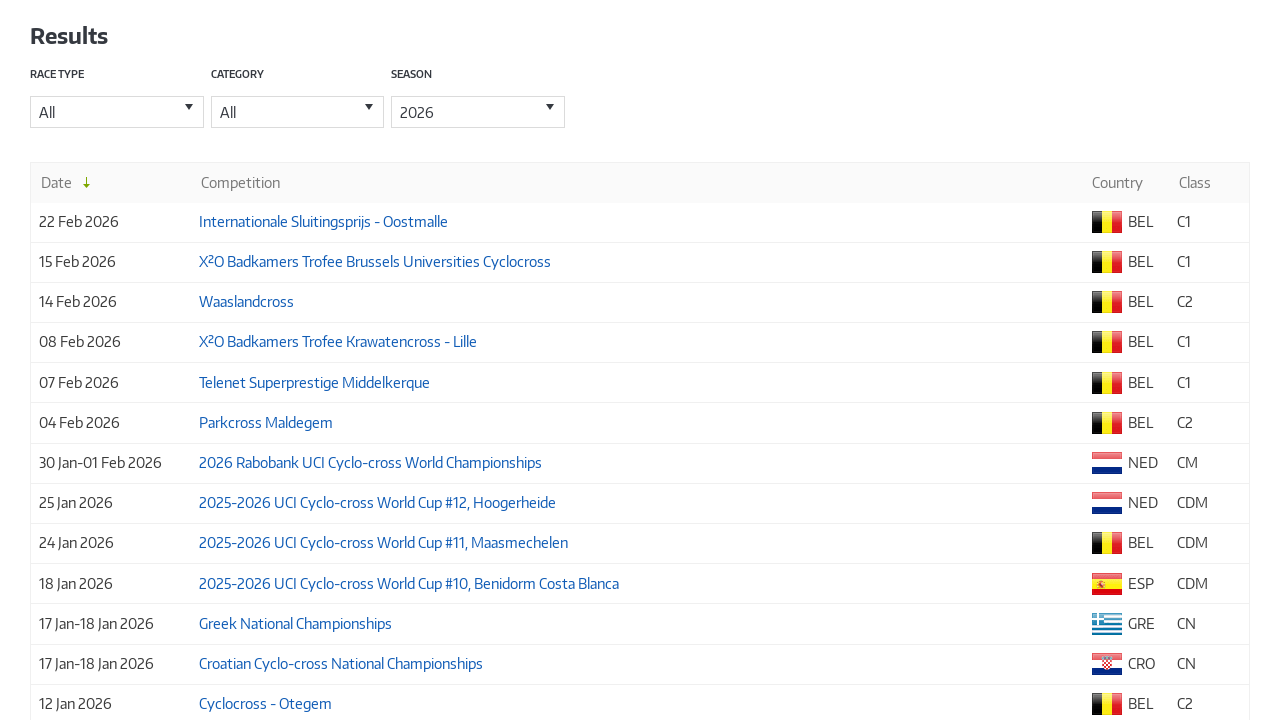

Waited for UCI label to become visible
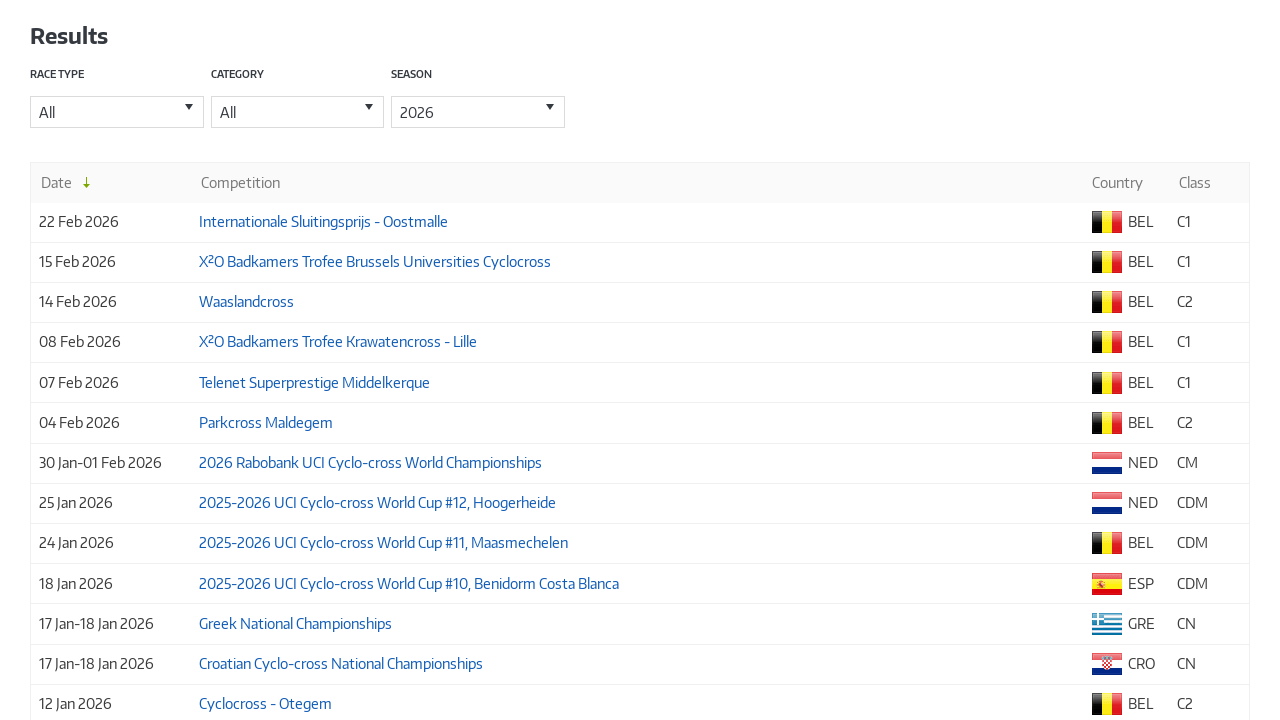

Located race type dropdown element
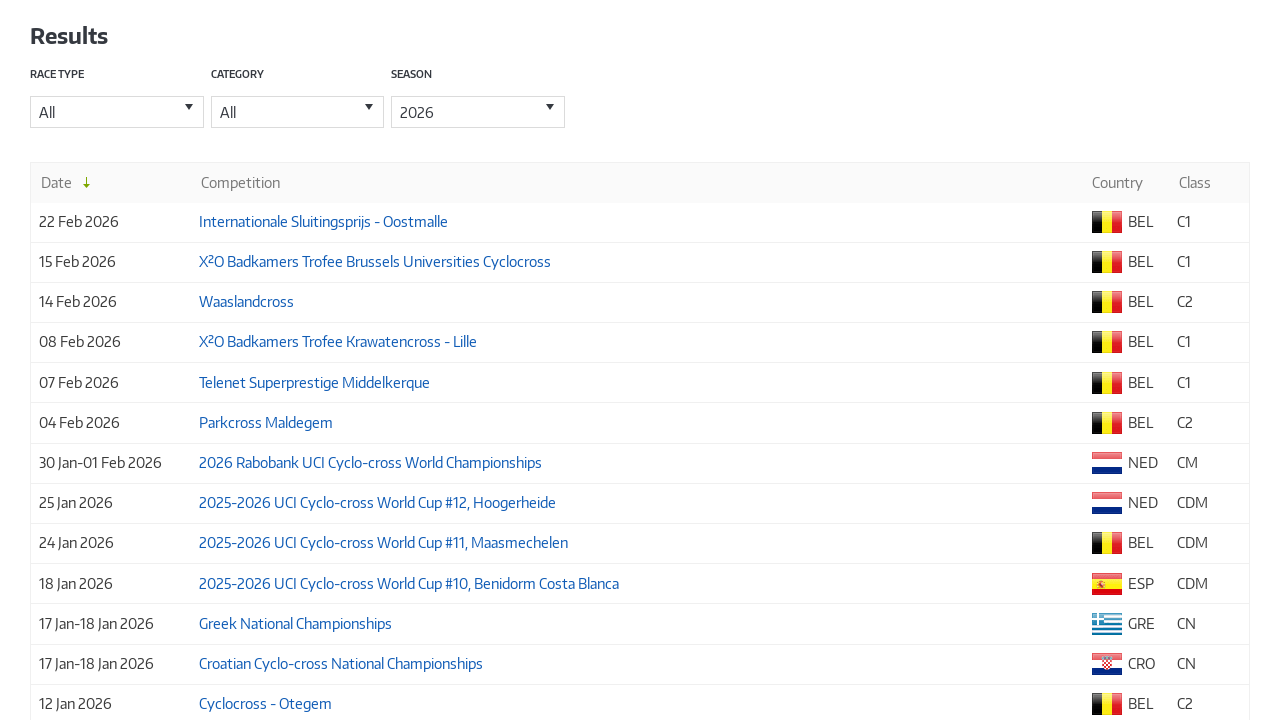

Clicked race type dropdown to open it at (117, 112) on [aria-owns=raceTypes_listbox]
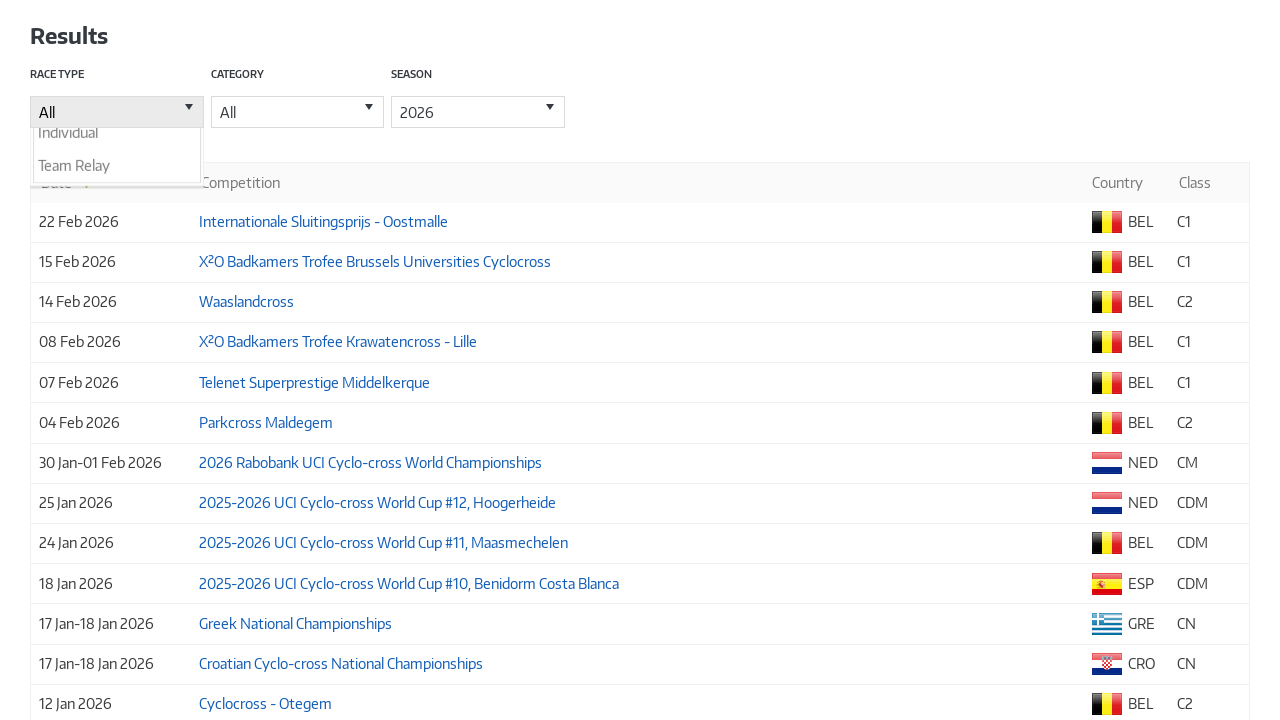

Waited for race type dropdown options to become visible
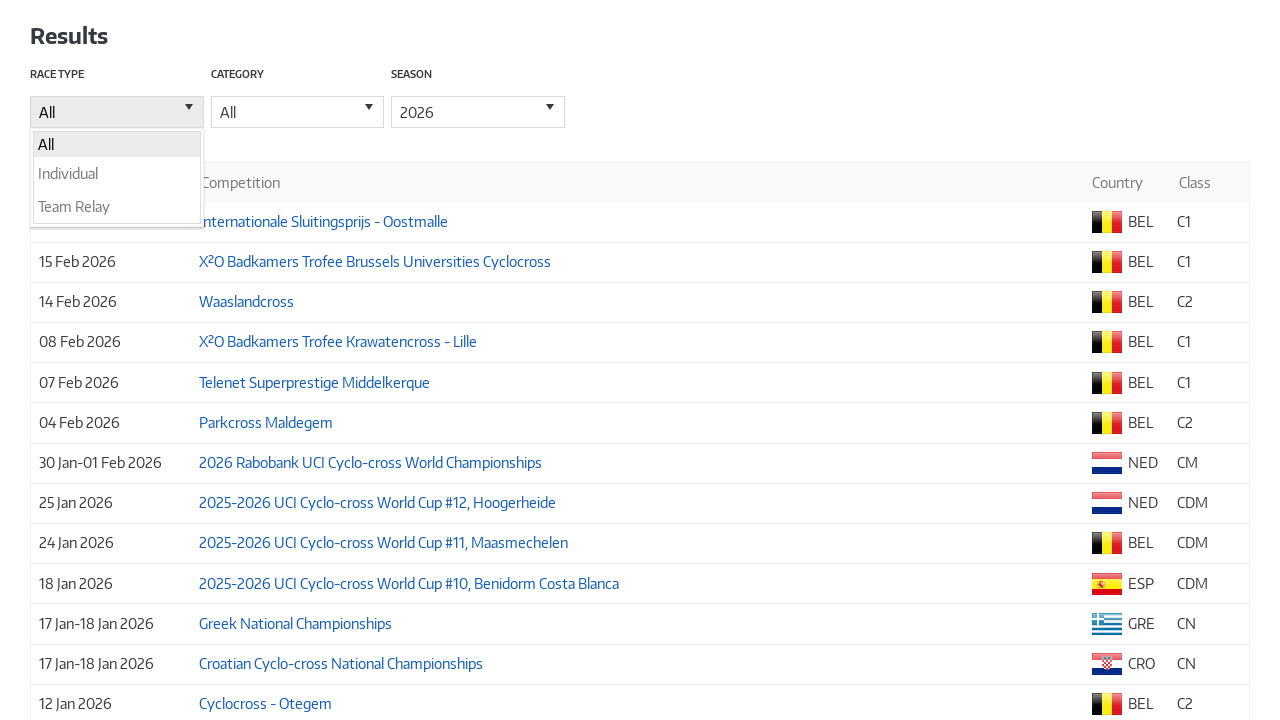

Selected 'Individual' from race type dropdown at (117, 173) on #raceTypes_listbox li >> internal:has-text="Individual"i
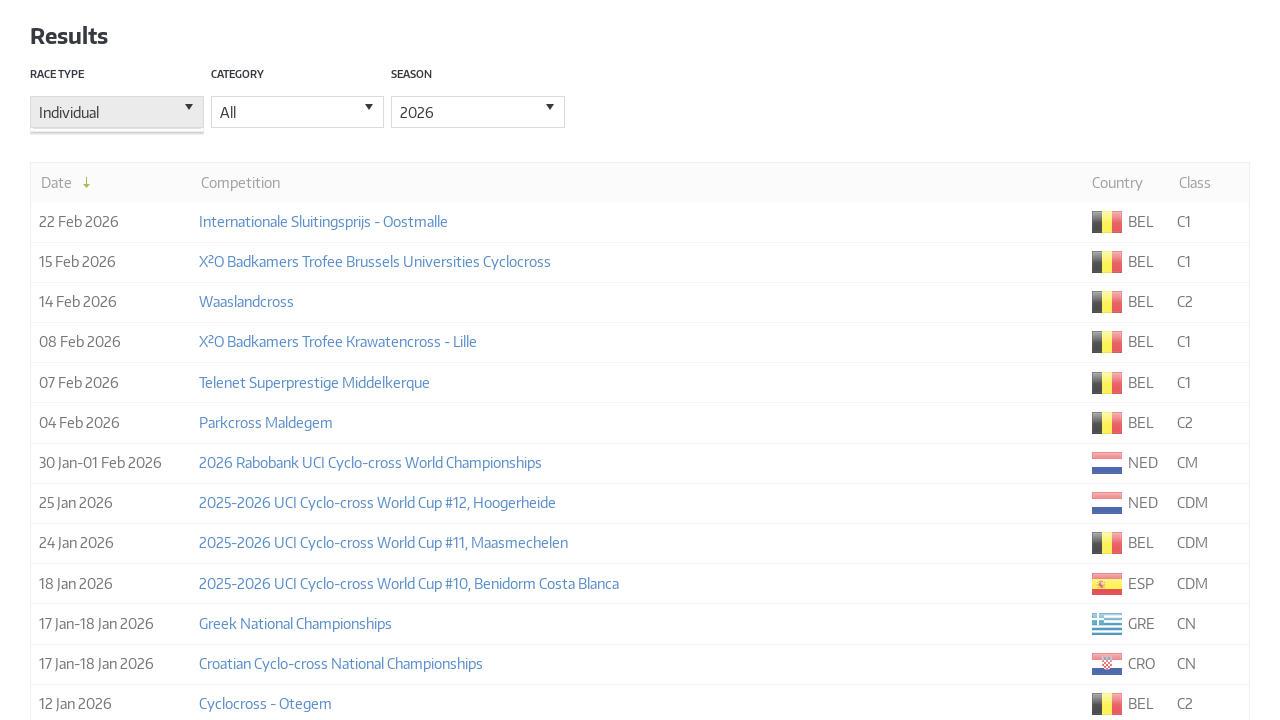

Located category dropdown element
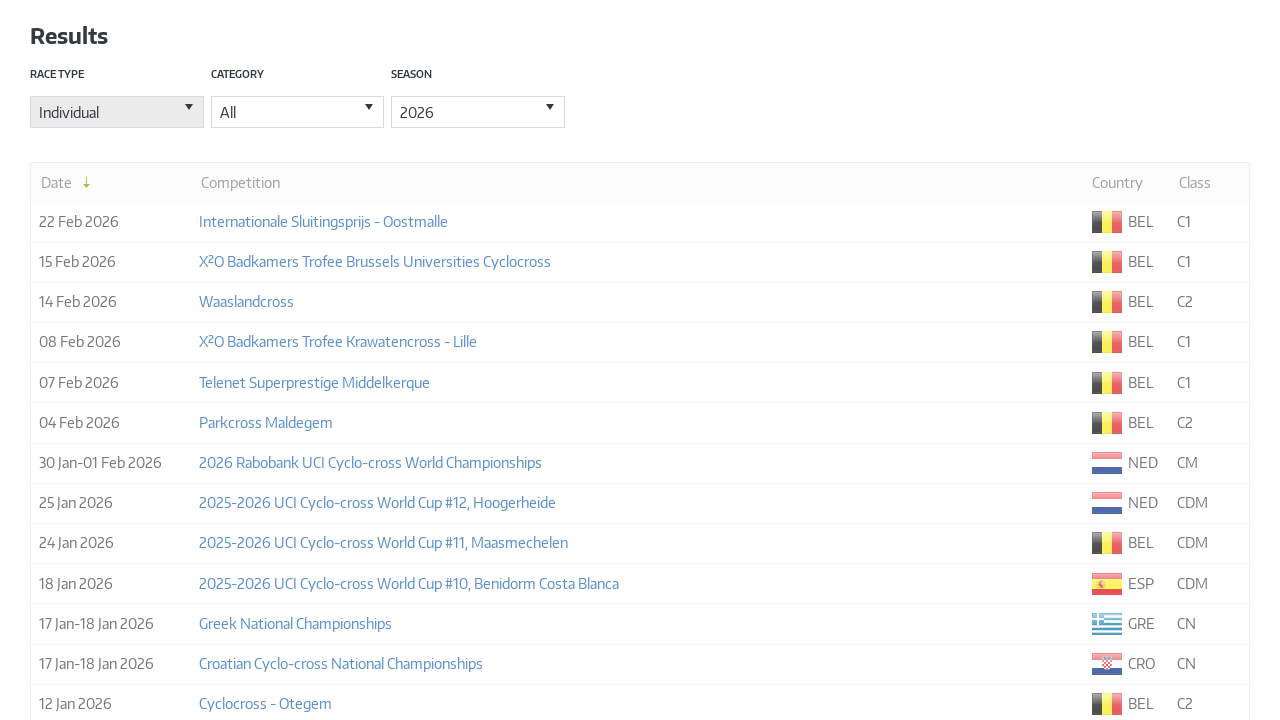

Clicked category dropdown to open it at (297, 112) on [aria-owns=categories_listbox]
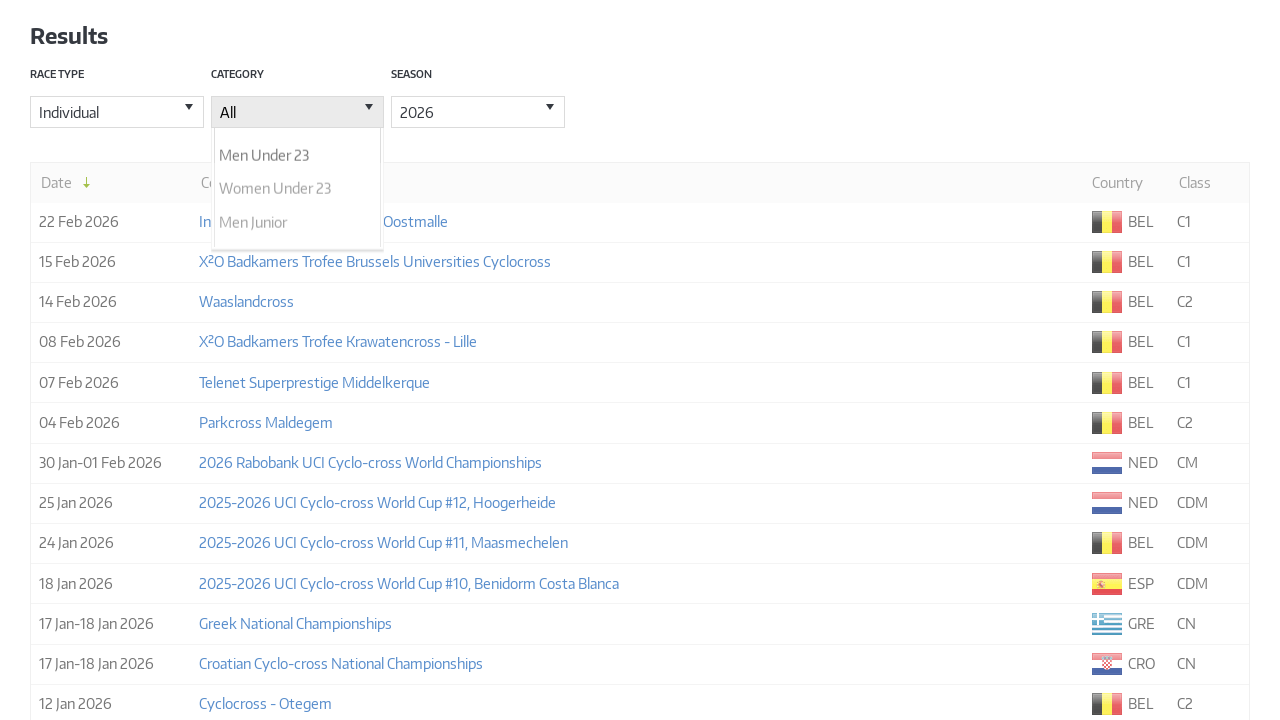

Waited for category dropdown options to become visible
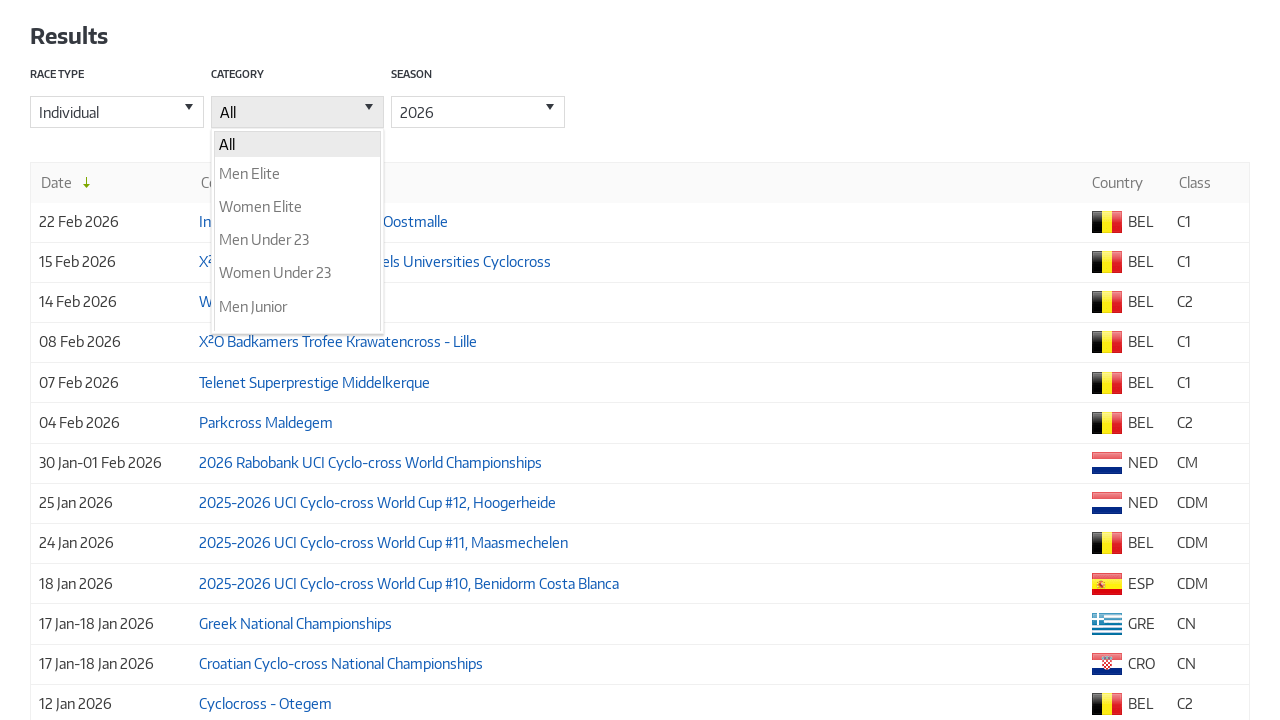

Selected 'All' from category dropdown at (297, 144) on #categories_listbox li >> internal:has-text="All"i
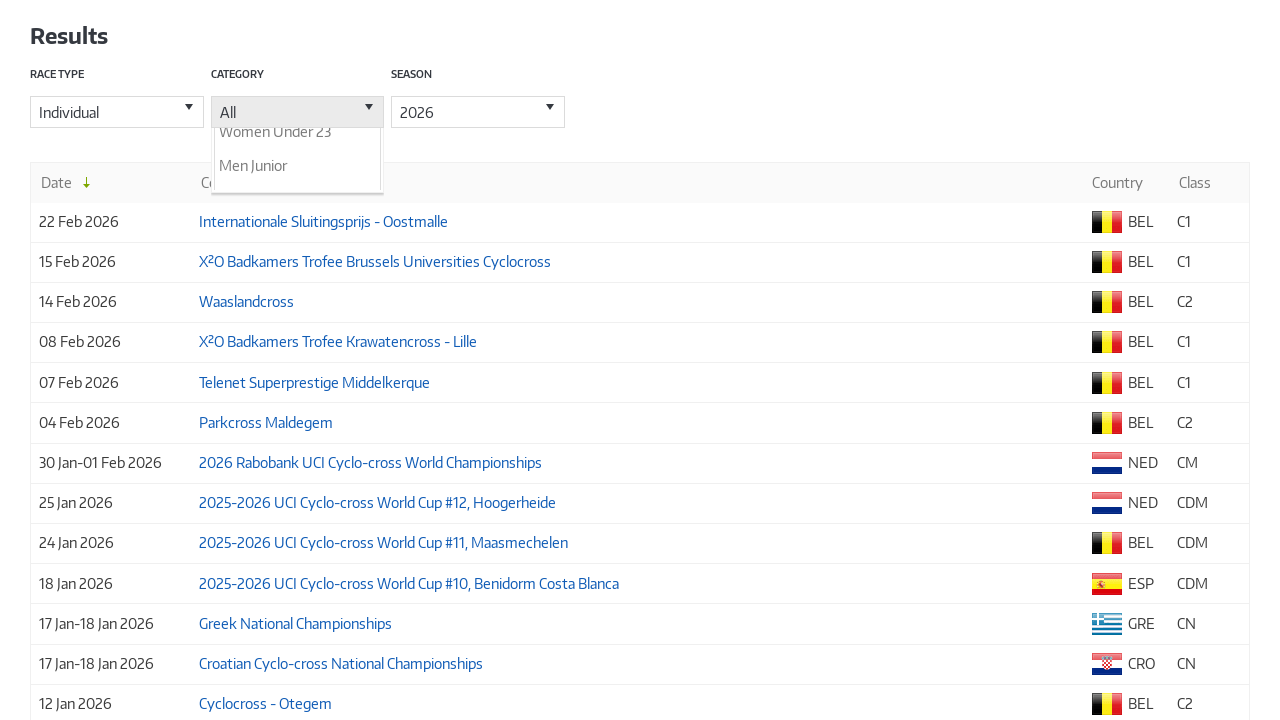

Located season dropdown element
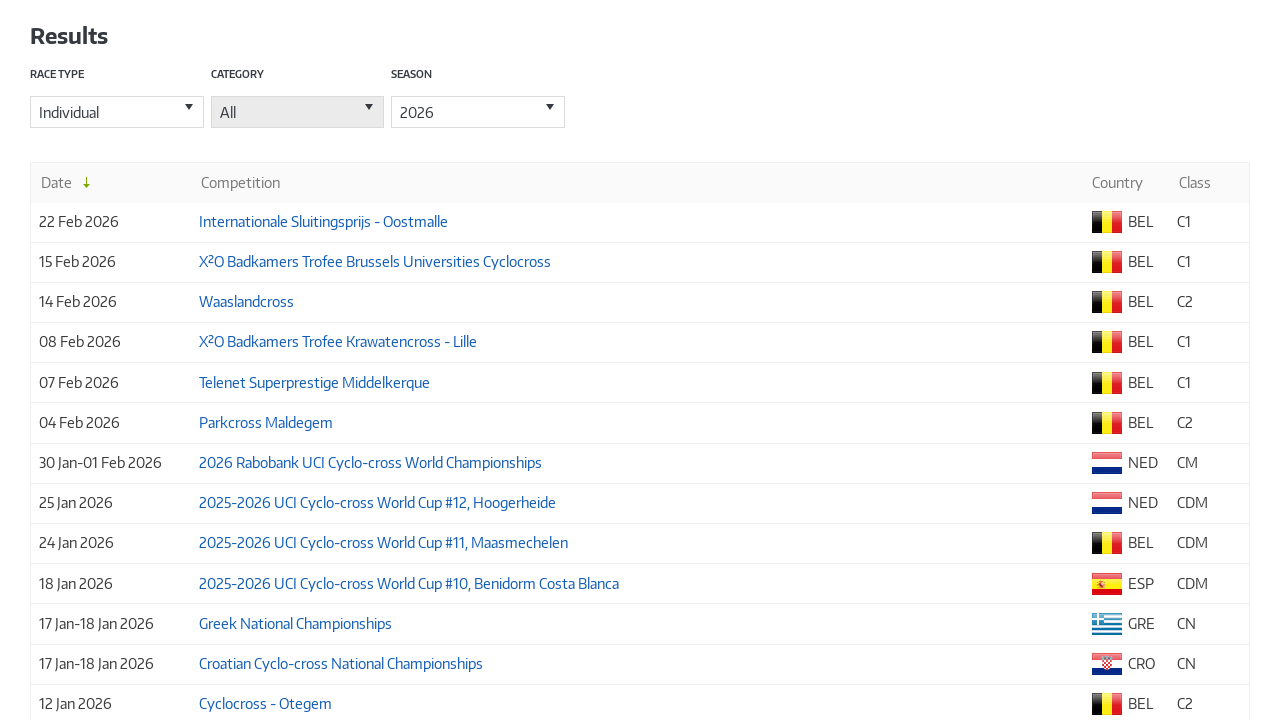

Clicked season dropdown to open it at (478, 112) on [aria-owns=seasons_listbox]
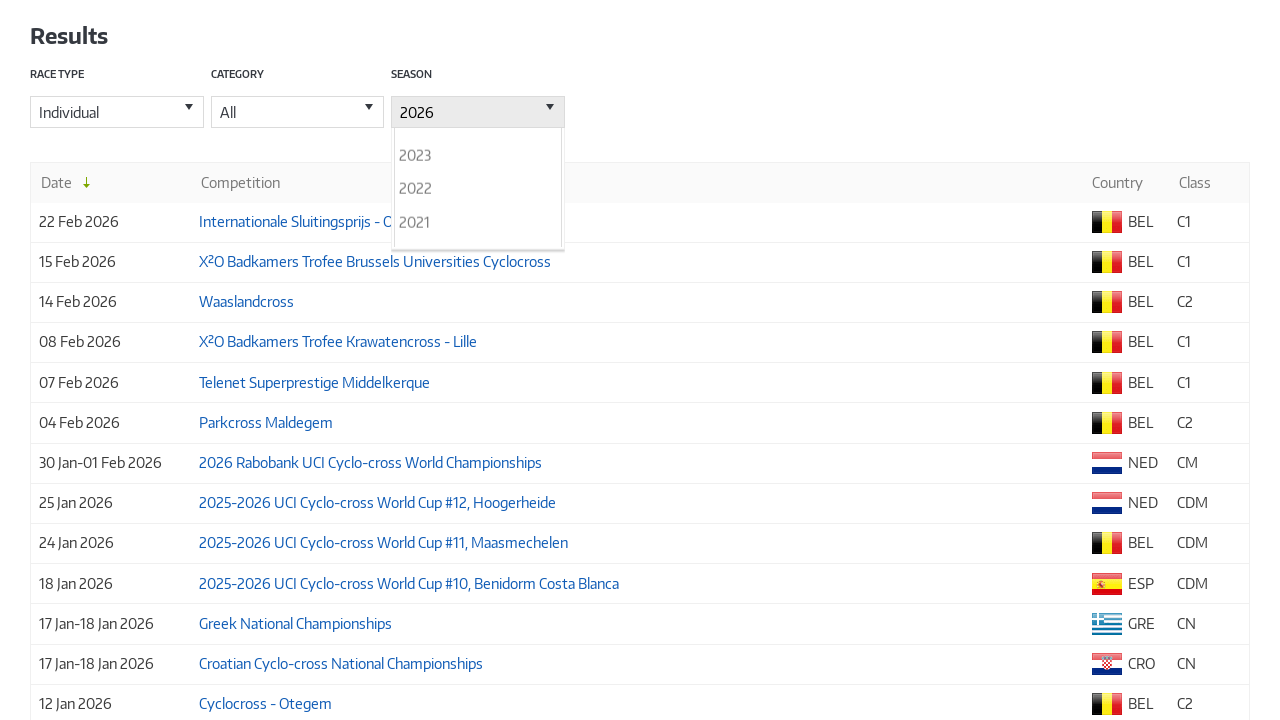

Waited for season dropdown options to become visible
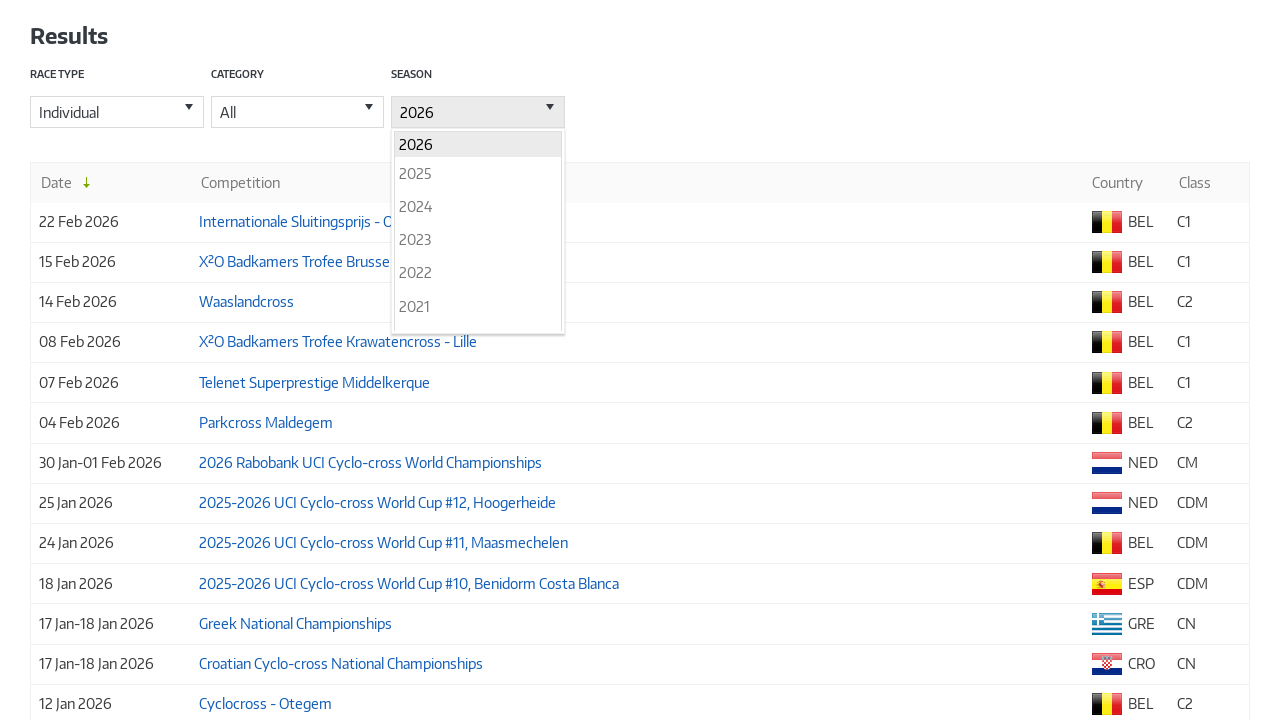

Selected '2015' from season dropdown at (478, 230) on #seasons_listbox li >> internal:has-text="2015"i
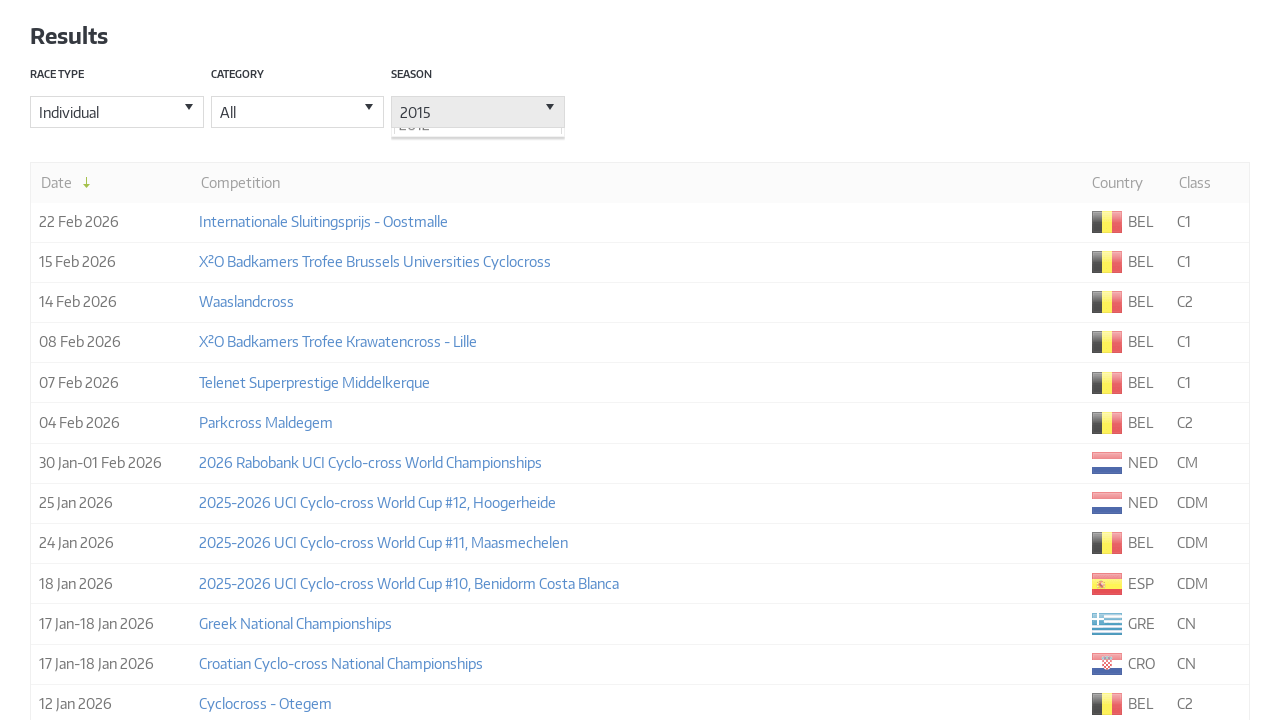

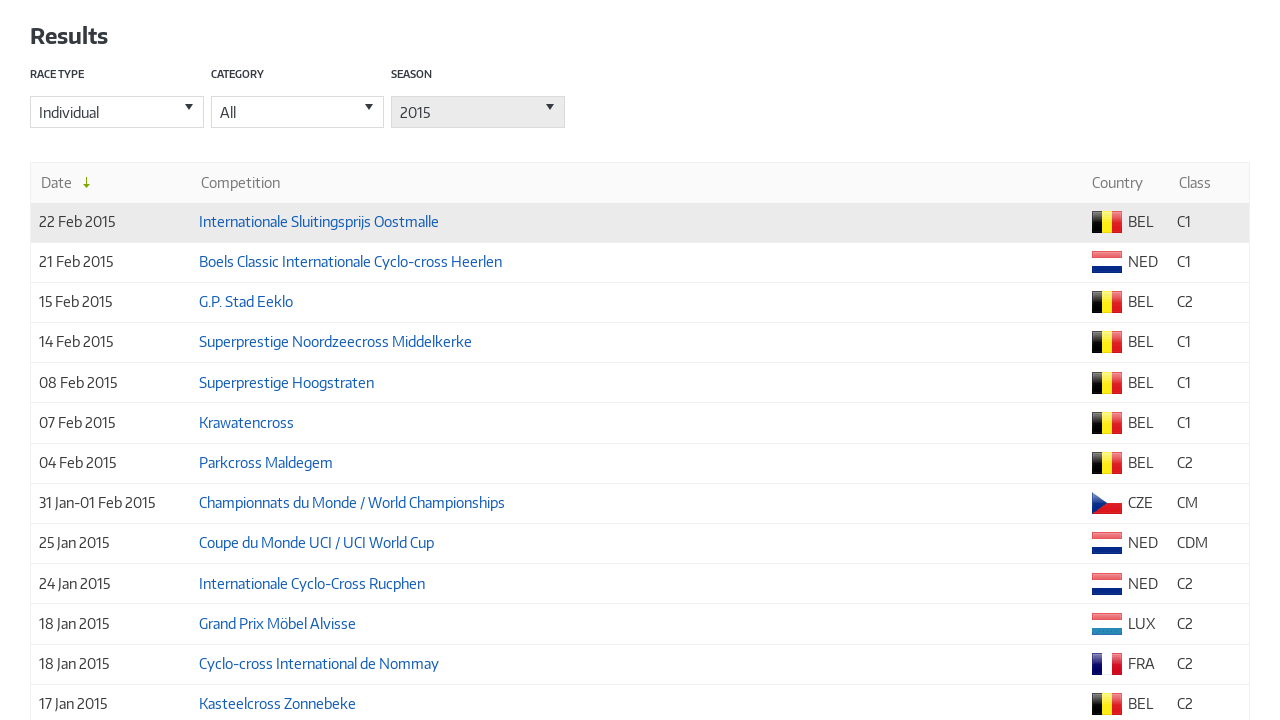